Tests the contact form functionality by opening the contact modal, filling in email, contact name, and message fields, then submitting the form and handling the confirmation dialog.

Starting URL: https://www.demoblaze.com/index.html

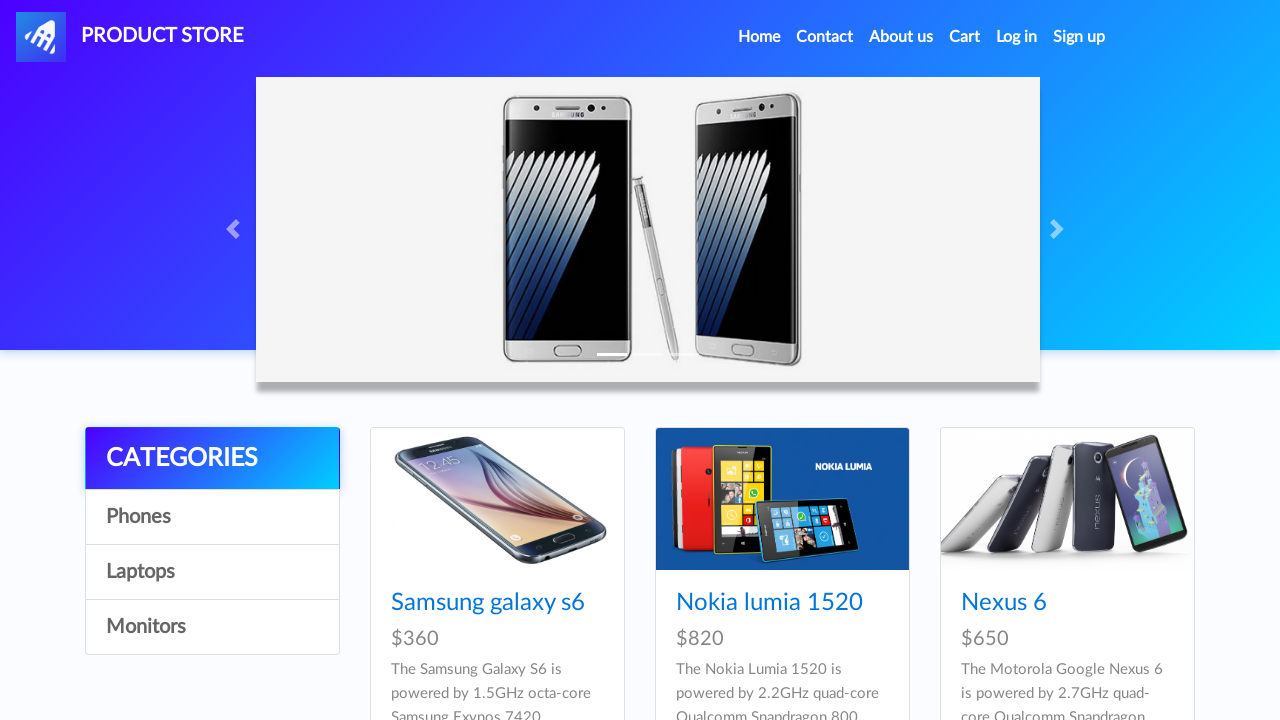

Clicked Contact link to open contact modal at (825, 37) on internal:role=link[name="Contact"i]
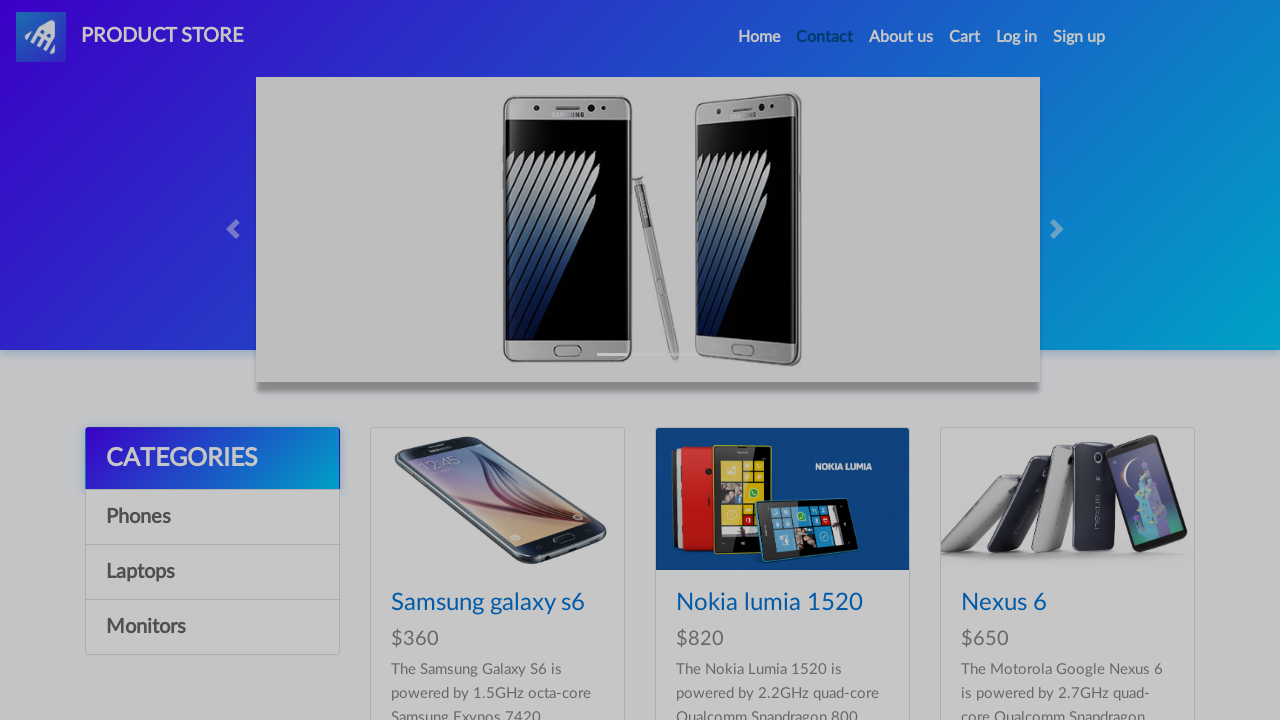

Filled recipient email field with 'contacto3@mail.com' on #recipient-email
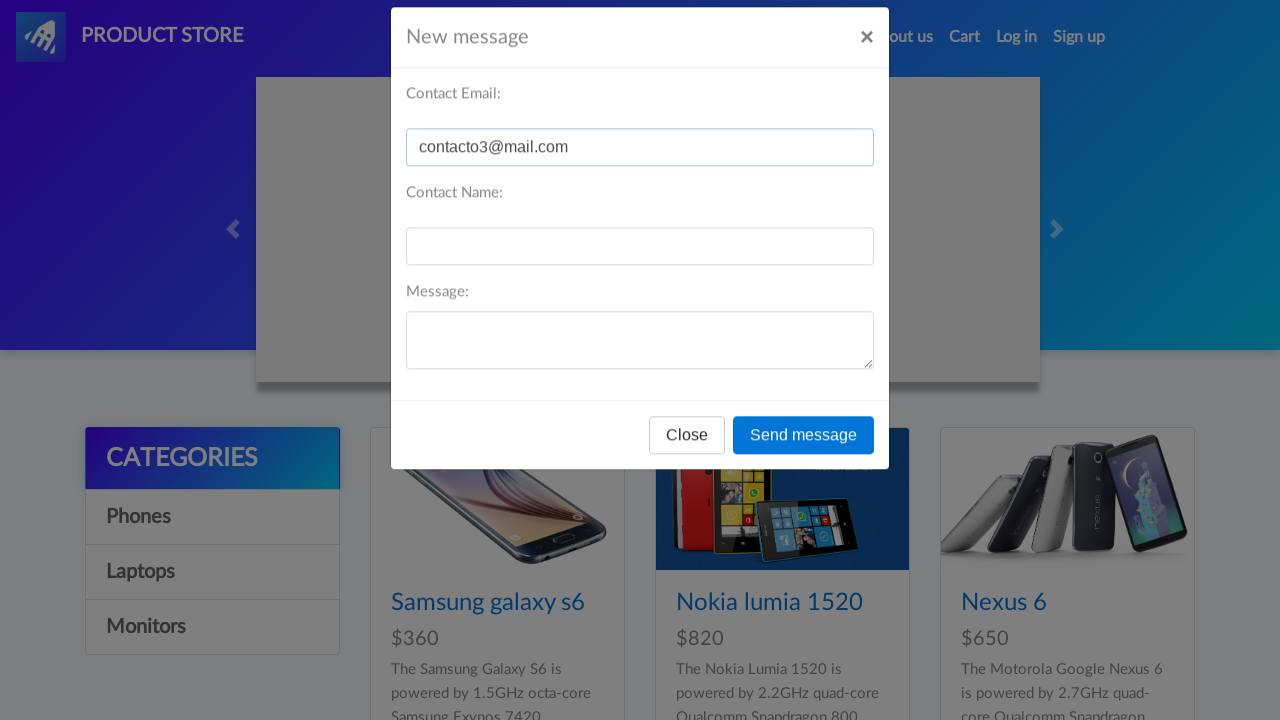

Filled contact email/name field with 'George Contact' on internal:label="Contact Email:"i
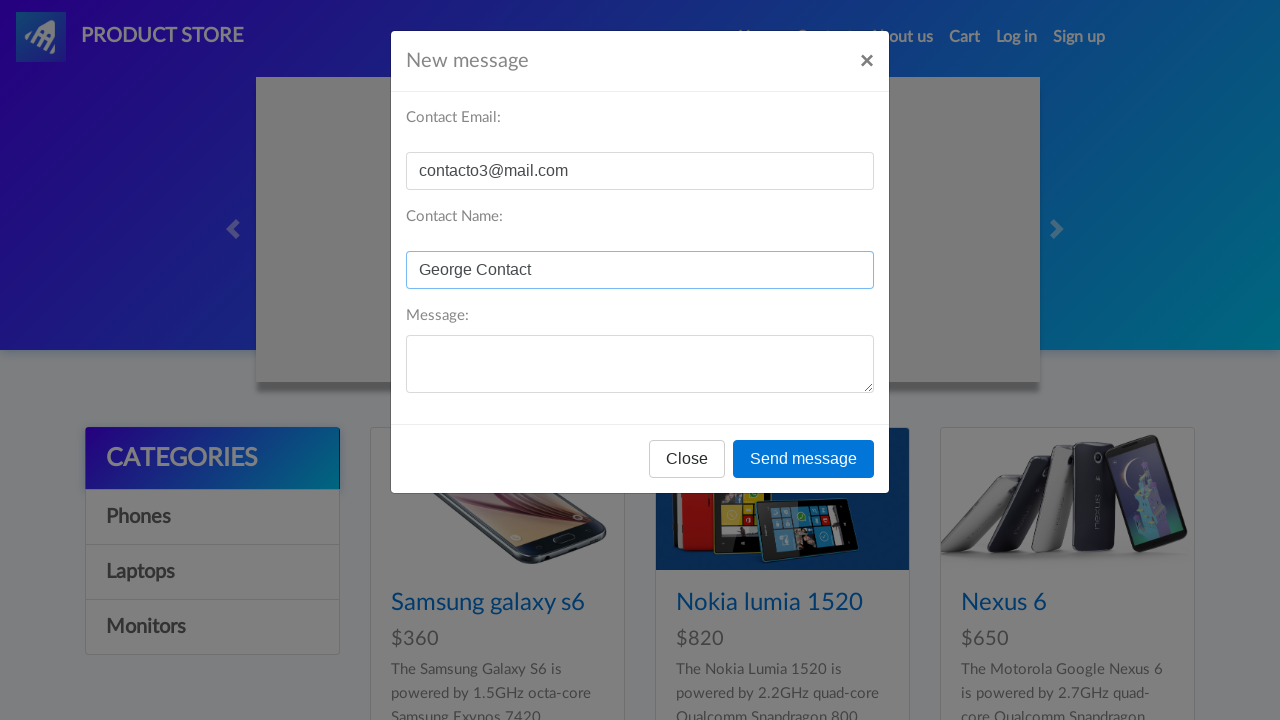

Filled message field with 'Mensaje de contacto en paralelo' on internal:label="Message:"i
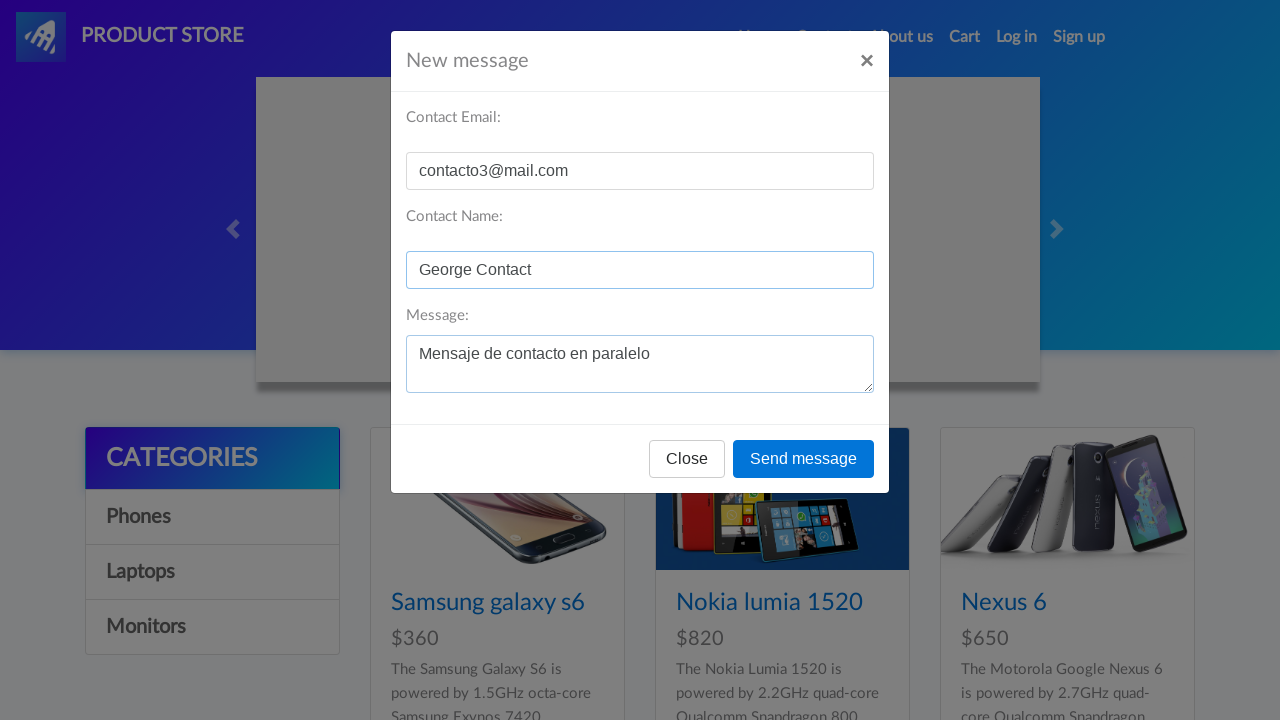

Set up dialog handler to dismiss confirmation dialog
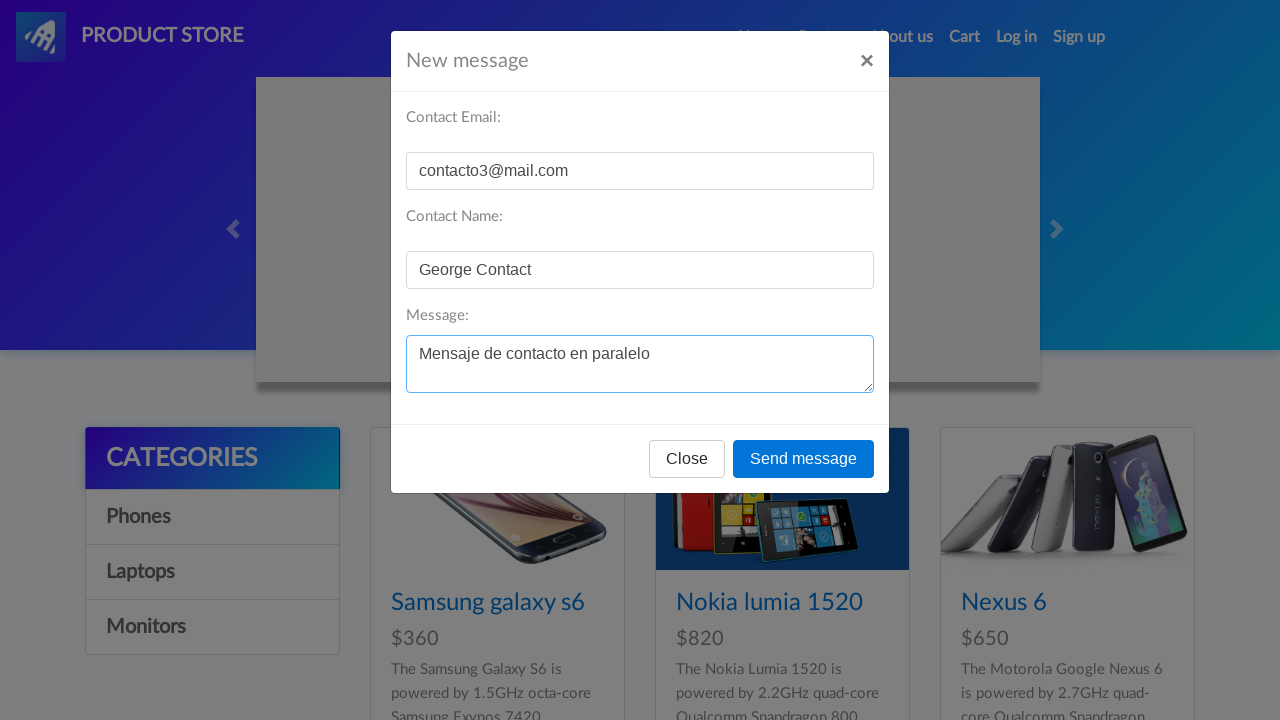

Clicked Send message button to submit contact form at (804, 459) on internal:role=button[name="Send message"i]
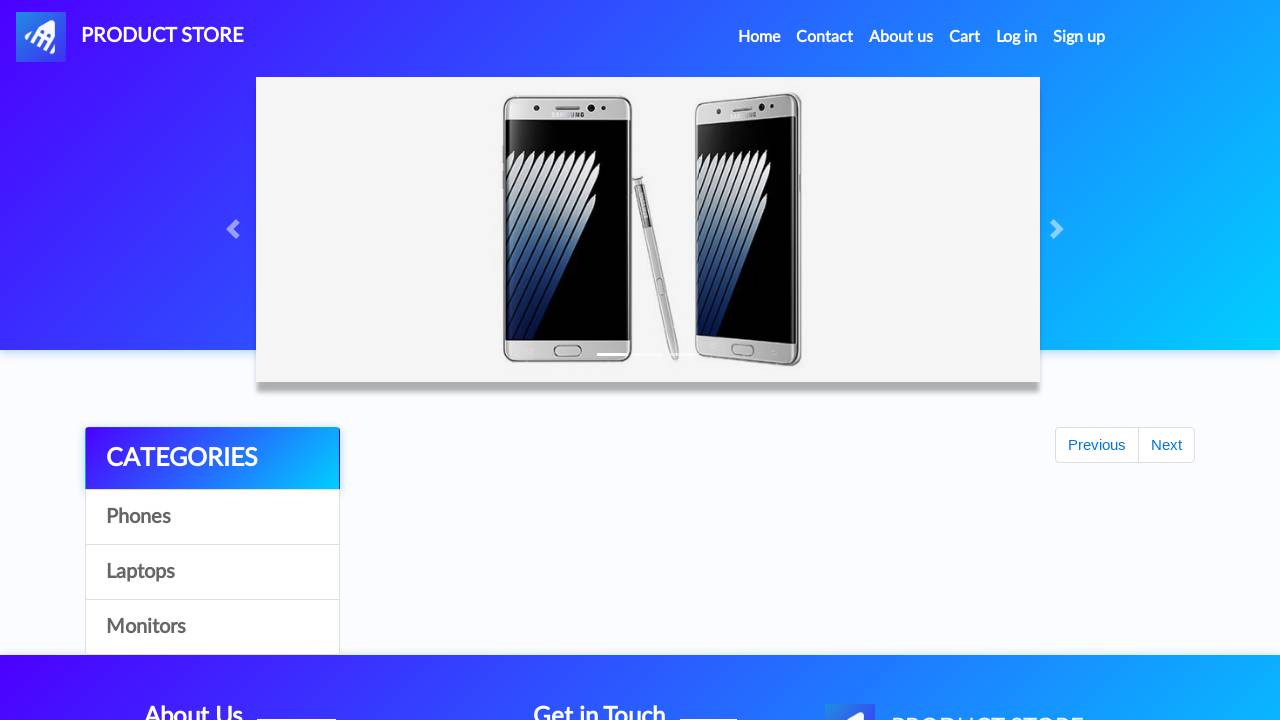

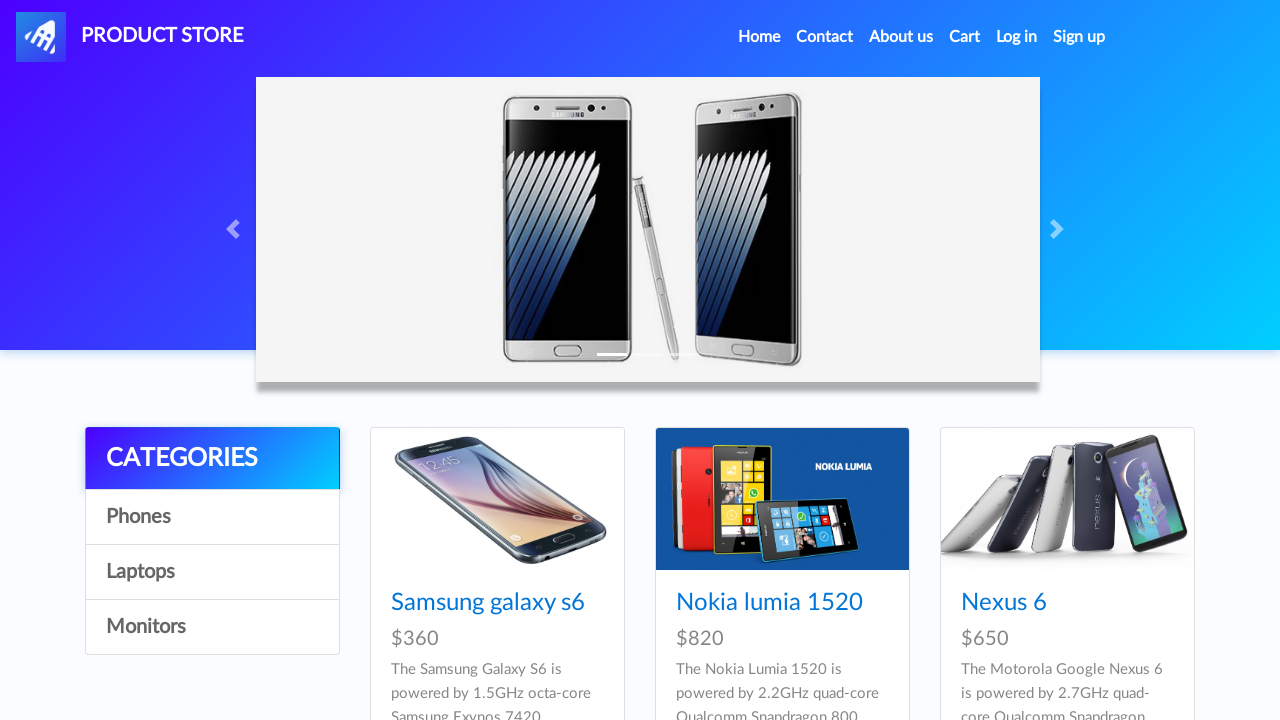